Tests a jQuery data grid by entering text in various cells, selecting dropdown values, and clicking checkboxes at specific row/column positions

Starting URL: https://www.jqueryscript.net/demo/jQuery-Dynamic-Data-Grid-Plugin-appendGrid/

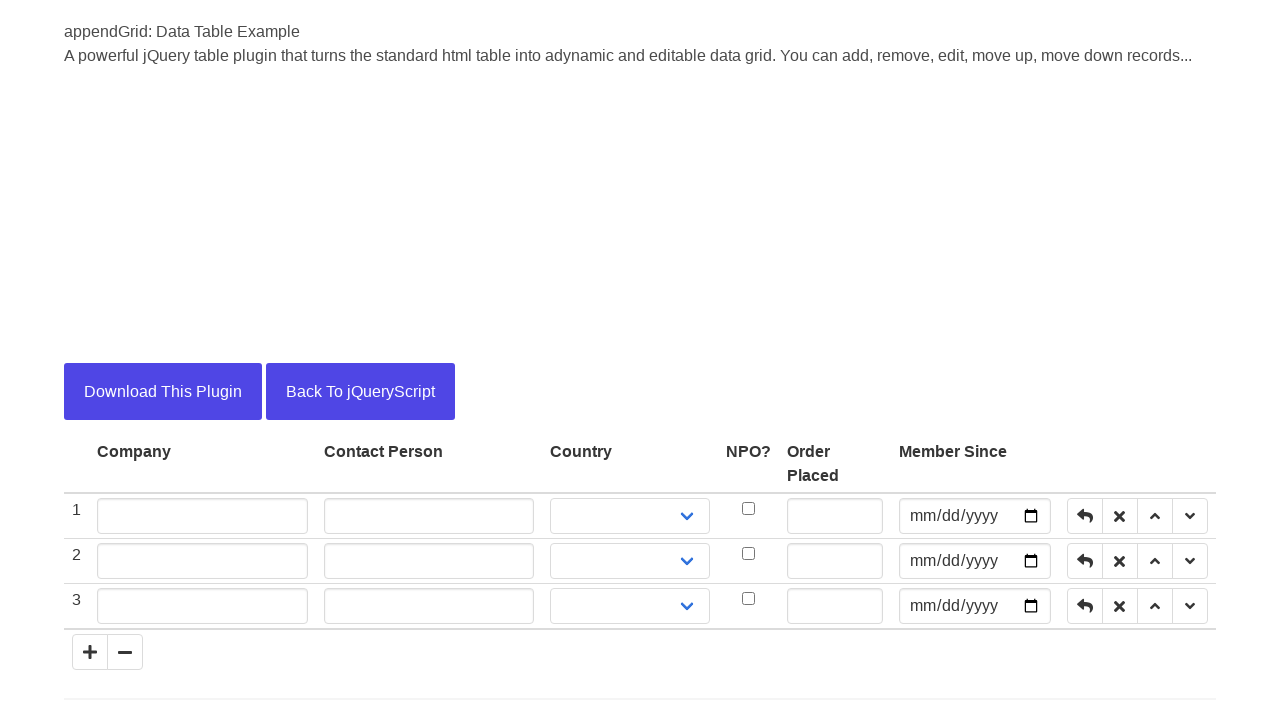

Entered 'Oliver Kahl' in Contact Person column, row 2 on table tbody tr:nth-child(2) td input[name*='ContactPerson'], table tbody tr:nth-
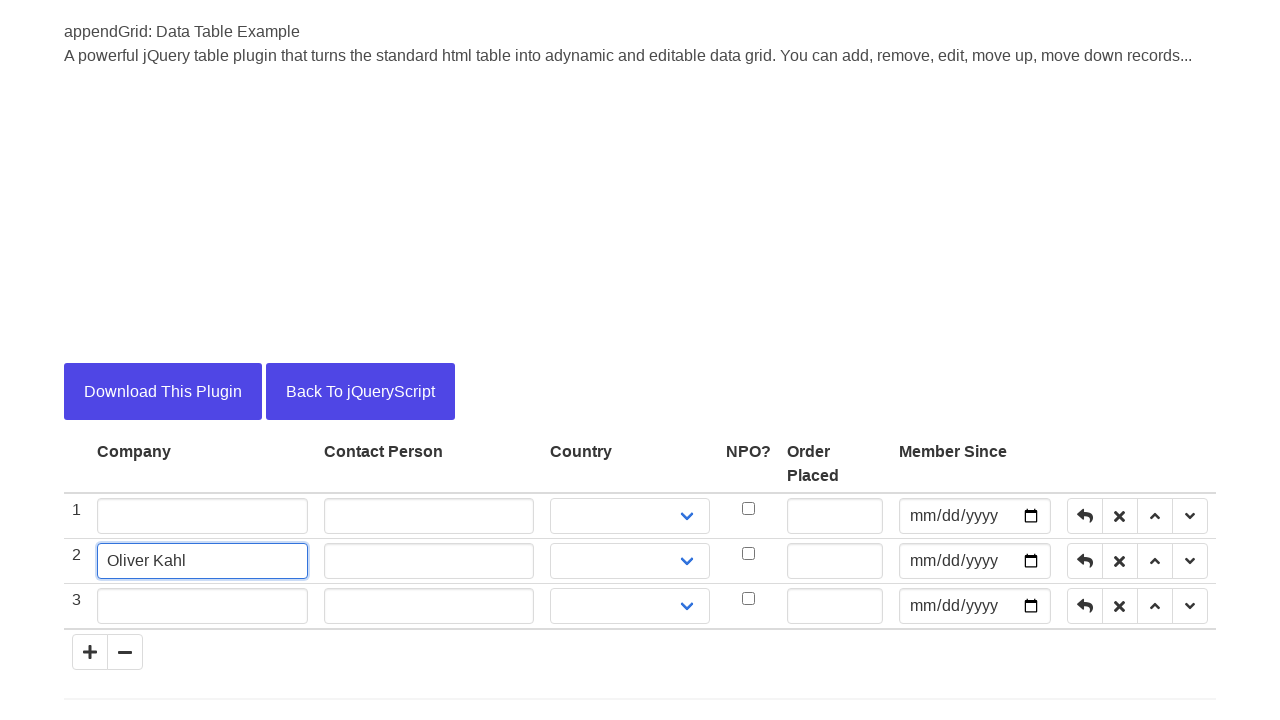

Entered 'Luvina Software' in Company column, row 1 on table tbody tr:nth-child(1) td input[name*='Company'], table tbody tr:nth-child(
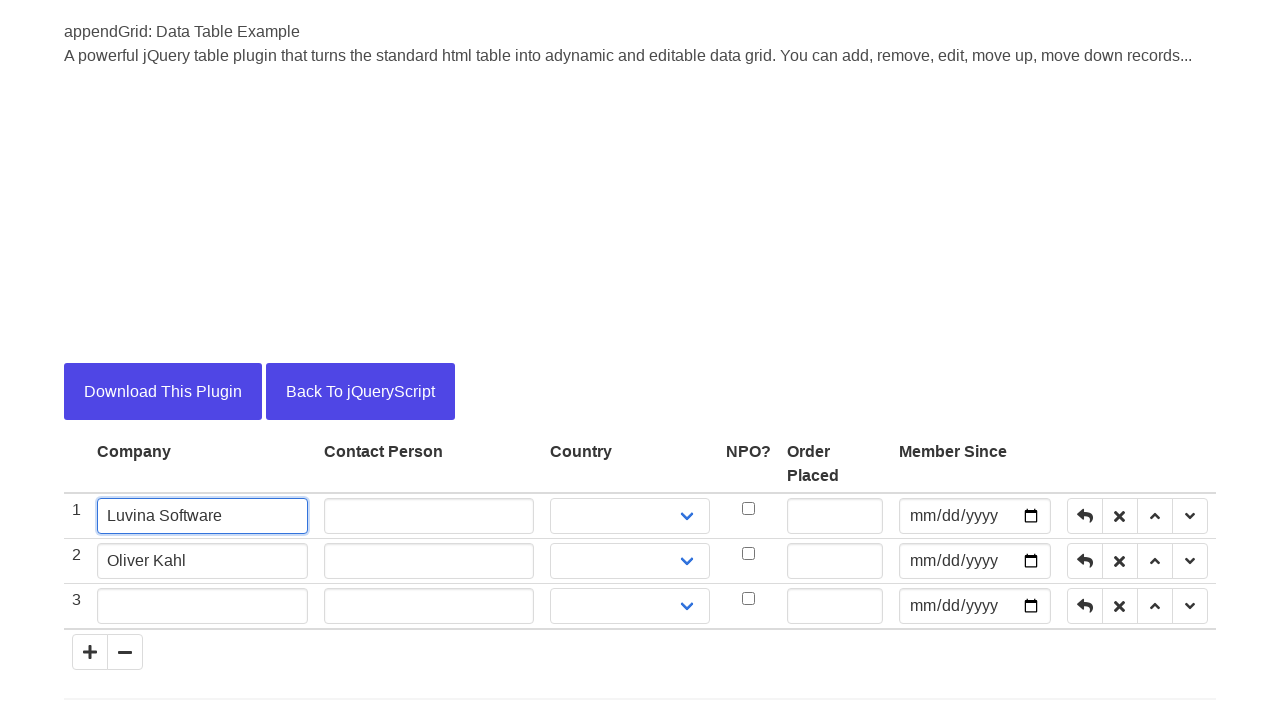

Selected 'United Kingdom' from Country dropdown, row 3 on table tbody tr:nth-child(3) select
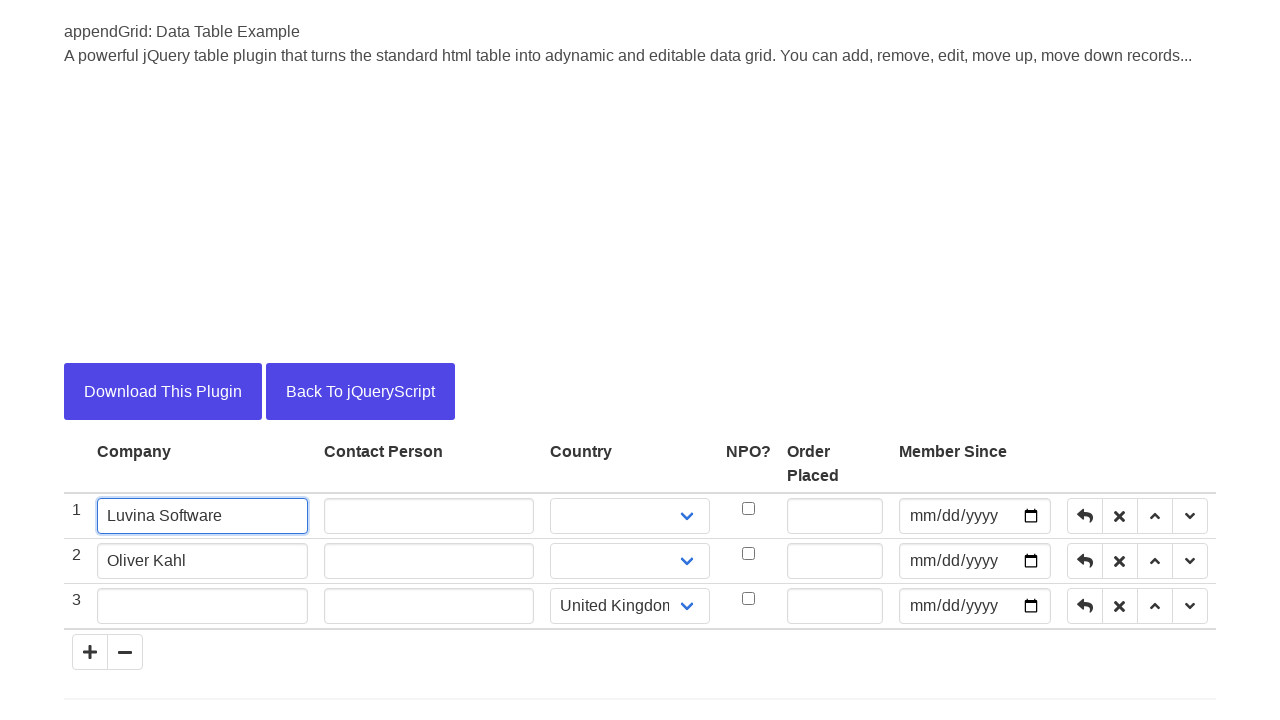

Selected 'Japan' from Country dropdown, row 1 on table tbody tr:nth-child(1) select
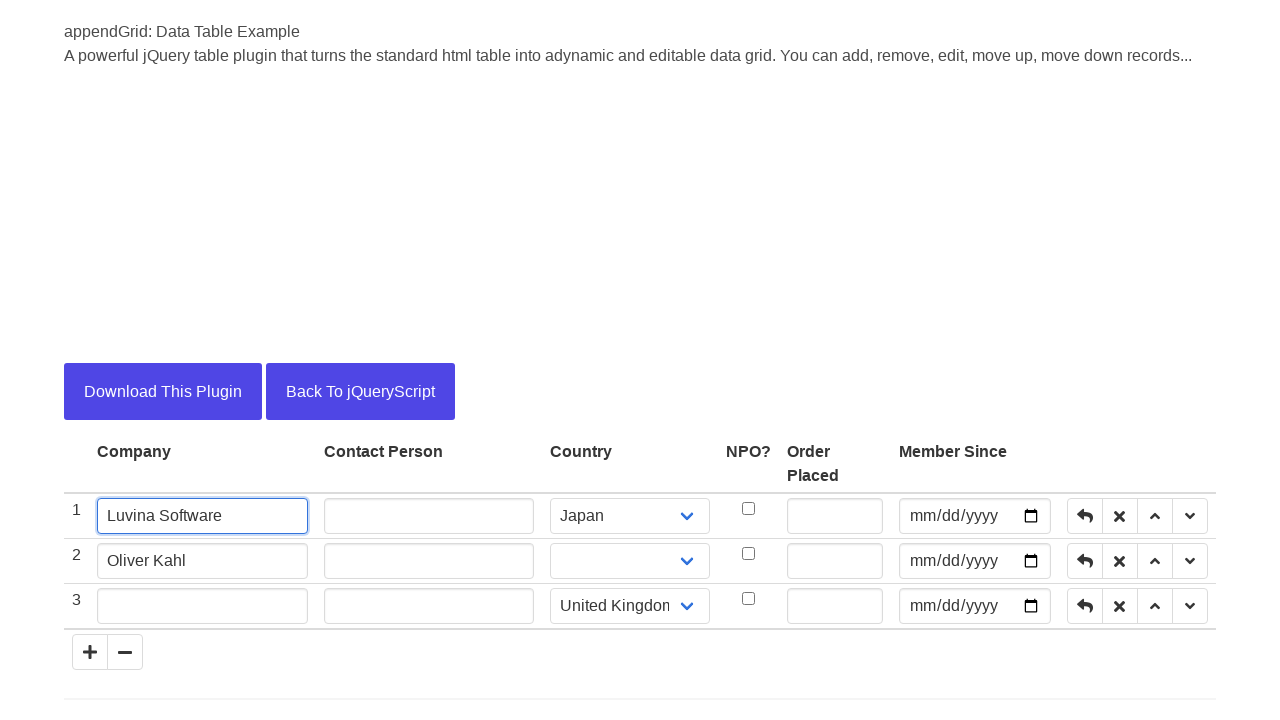

Clicked NPO checkbox in row 2 at (748, 554) on table tbody tr:nth-child(2) input[type='checkbox']
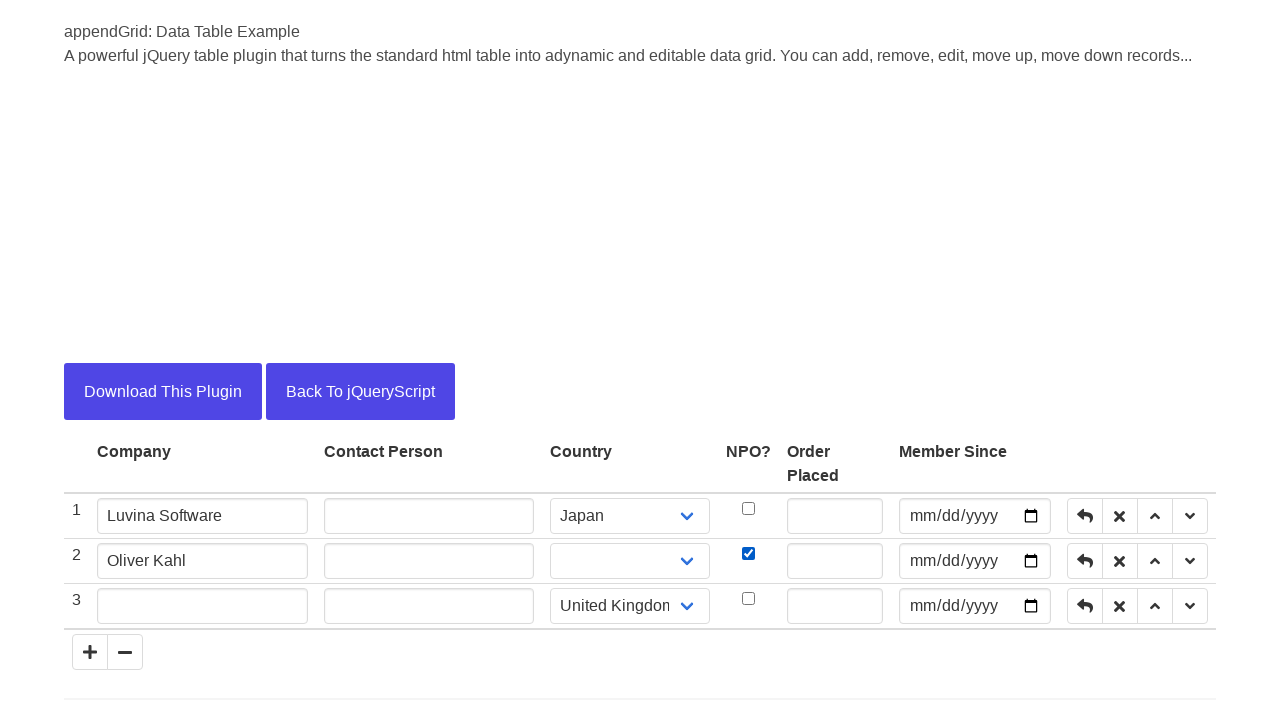

Clicked NPO checkbox in row 1 at (748, 508) on table tbody tr:nth-child(1) input[type='checkbox']
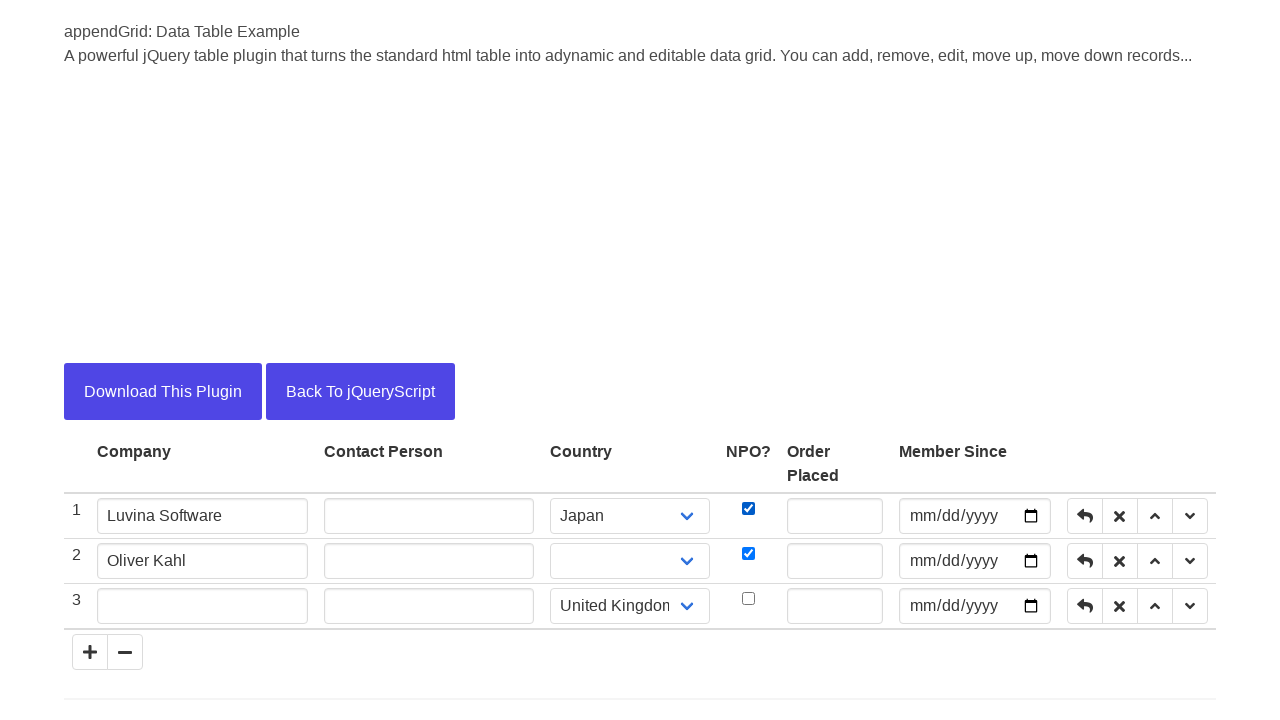

Clicked NPO checkbox in row 3 at (748, 598) on table tbody tr:nth-child(3) input[type='checkbox']
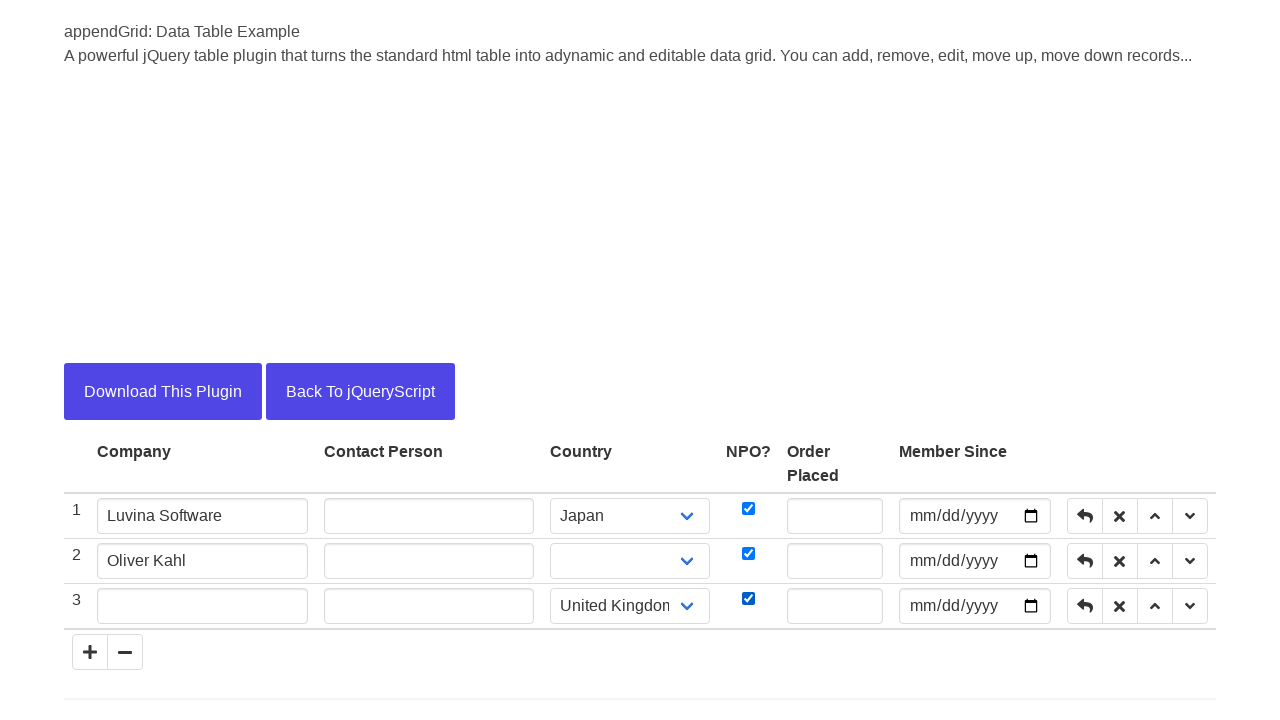

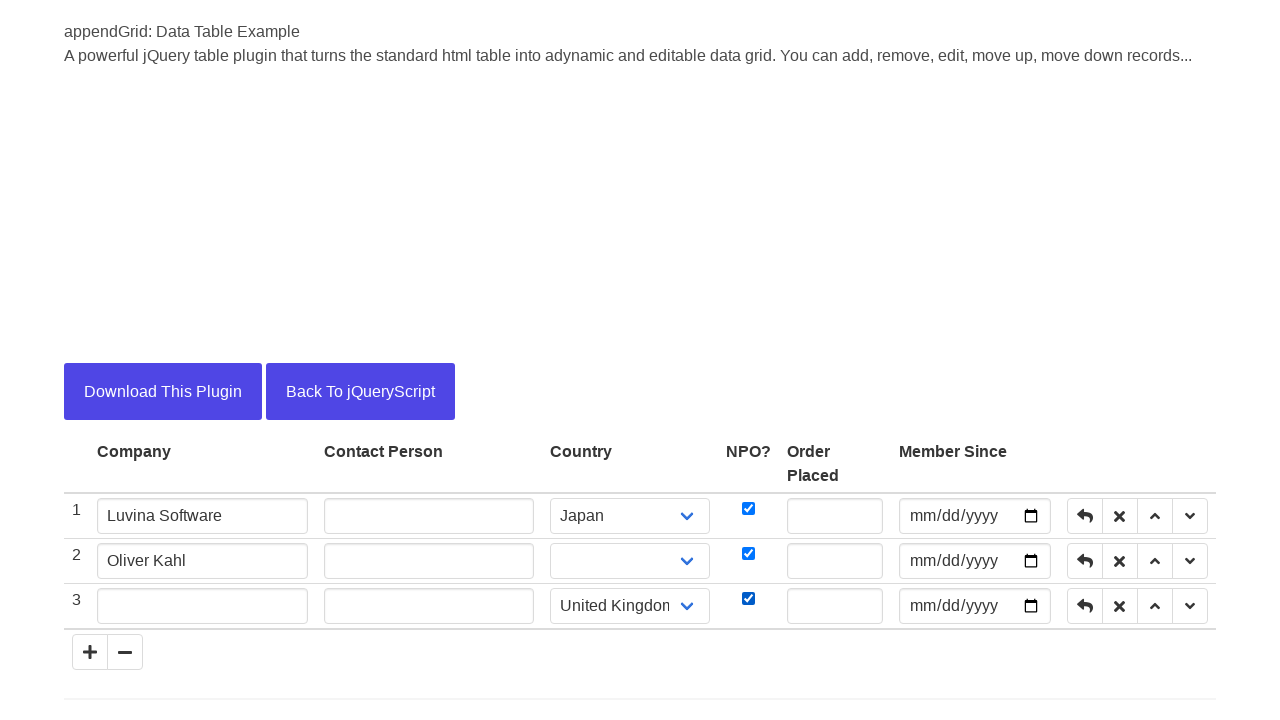